Tests dropdown functionality by verifying the dropdown menu is visible, selecting Option3 from the dropdown, and verifying the selection was made successfully.

Starting URL: https://rahulshettyacademy.com/AutomationPractice/

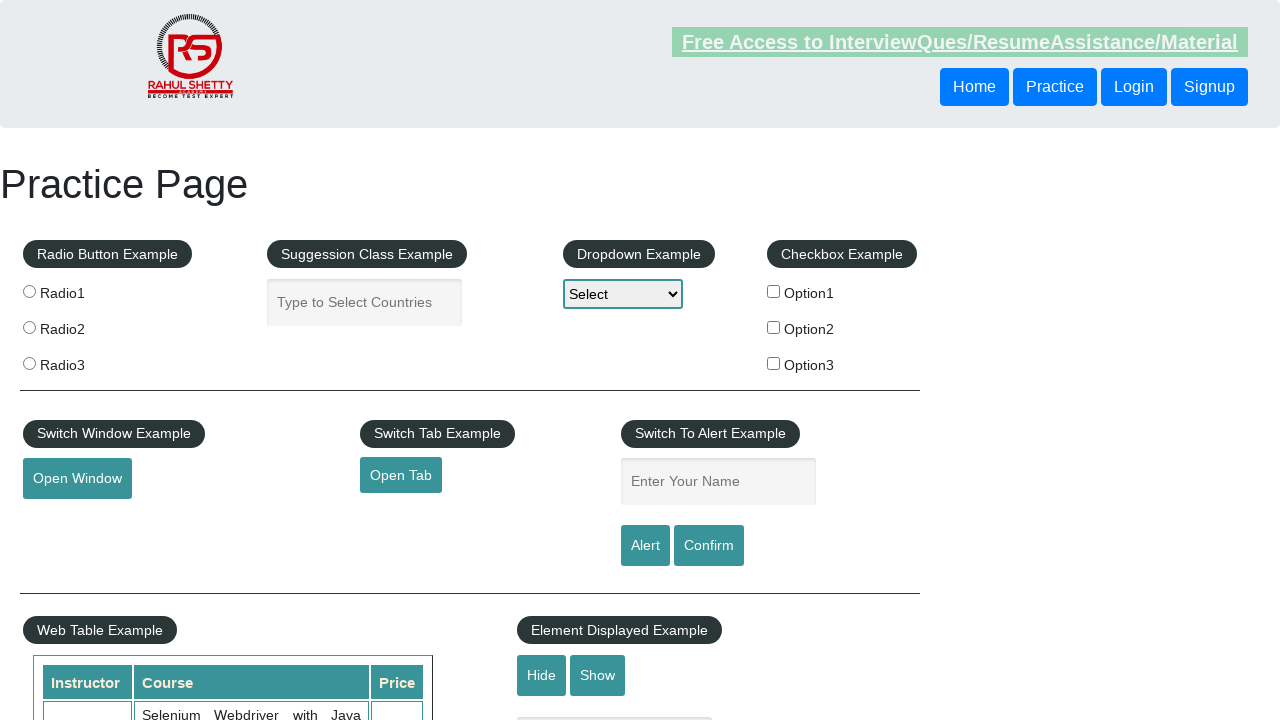

Dropdown Example menu is now visible
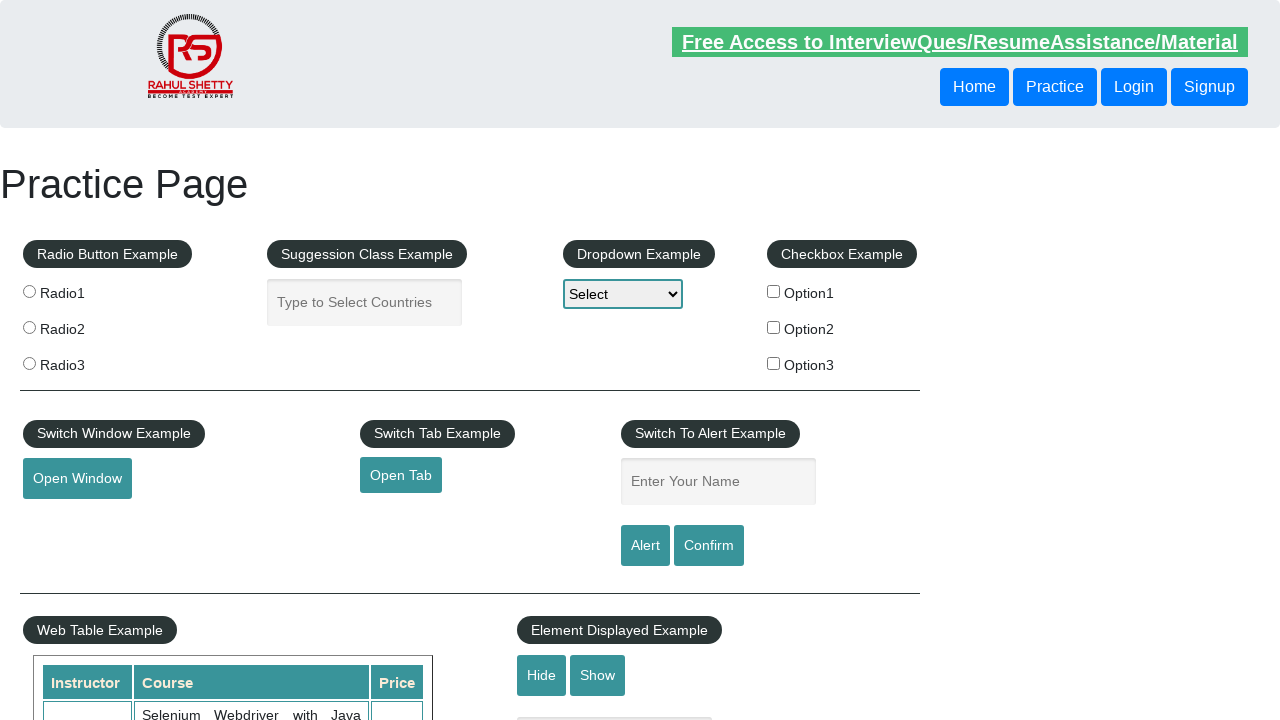

Selected Option3 from the dropdown menu on #dropdown-class-example
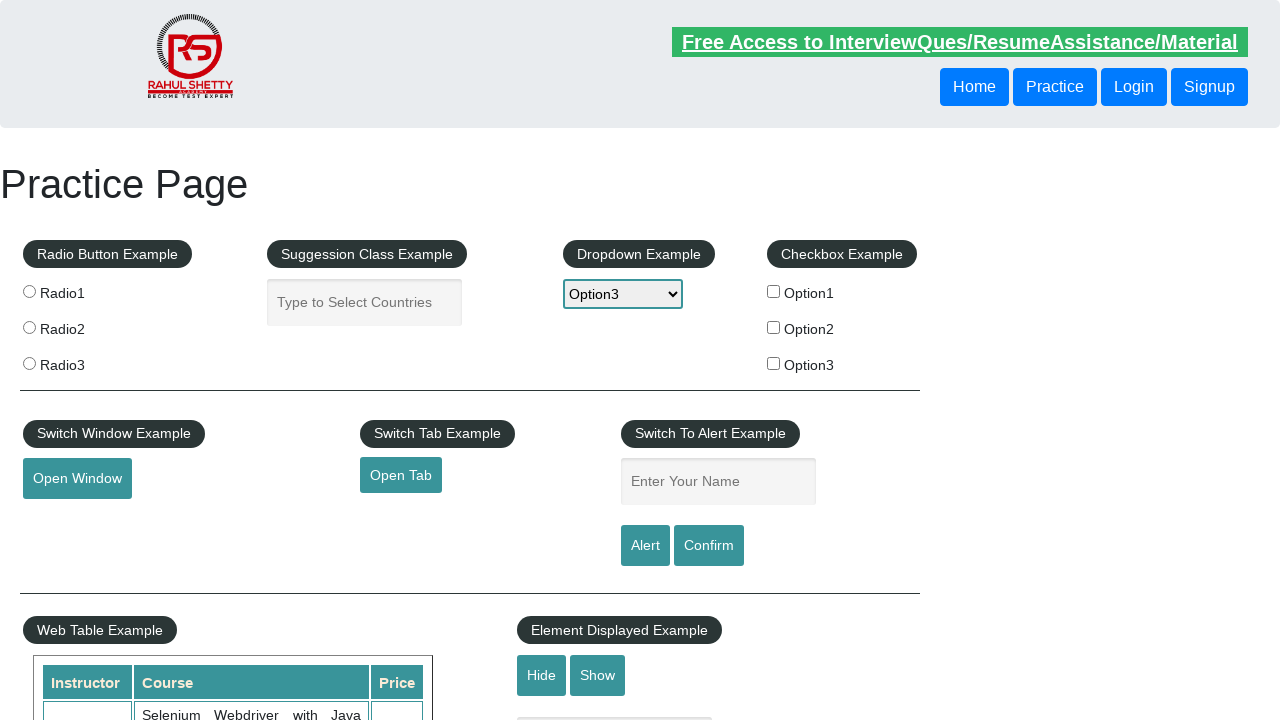

Verified that Option3 is successfully selected in the dropdown
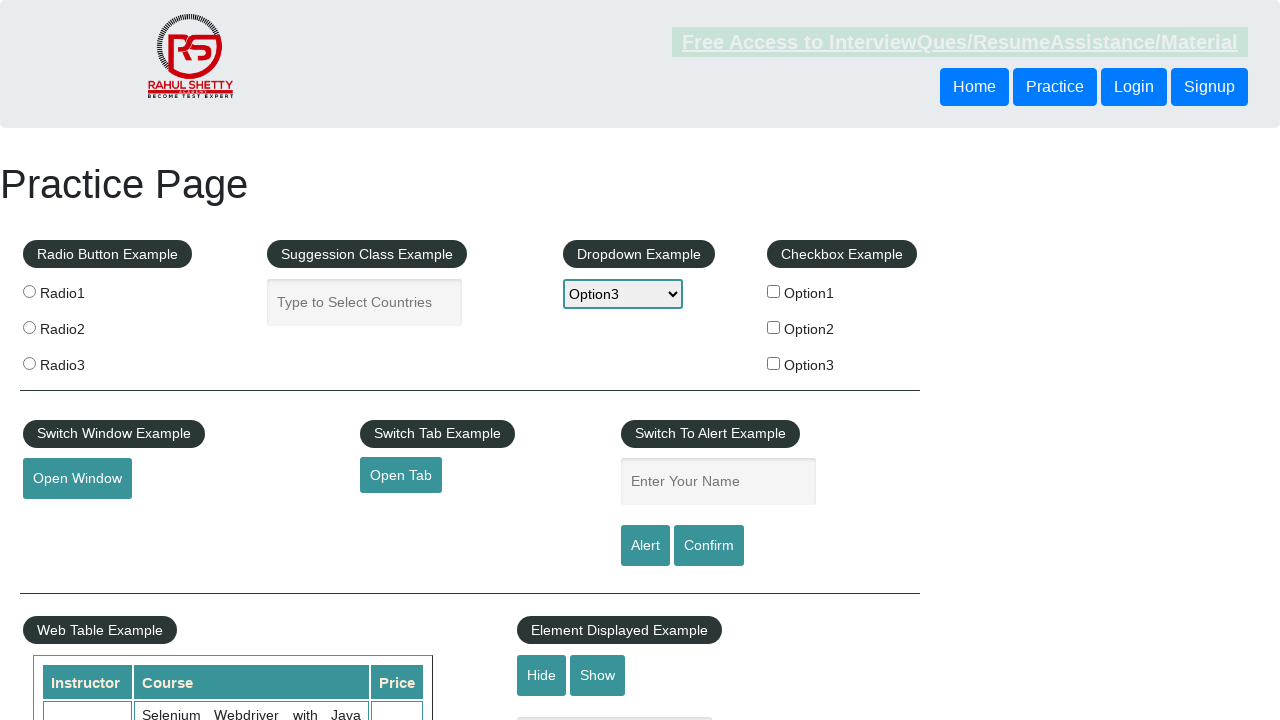

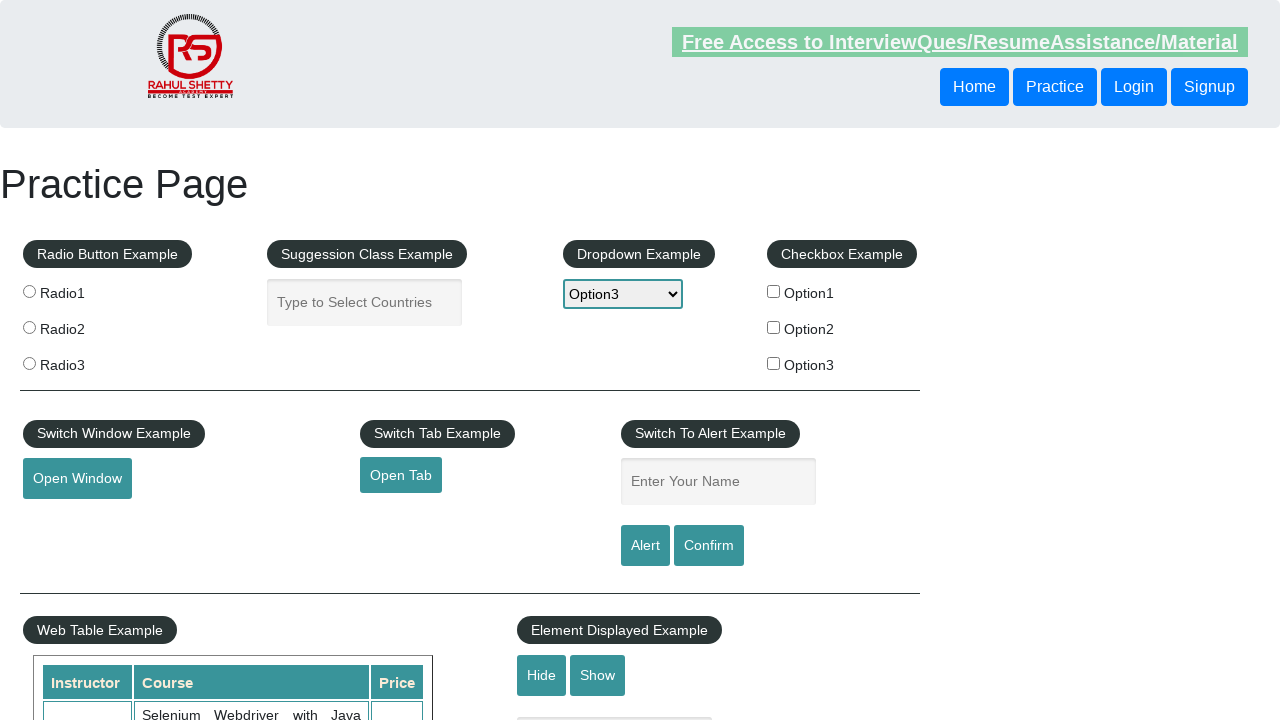